Tests keyboard input events by pressing the 'M' key and then performing CTRL+A (select all) and CTRL+C (copy) keyboard shortcuts on an input events test page

Starting URL: https://v1.training-support.net/selenium/input-events

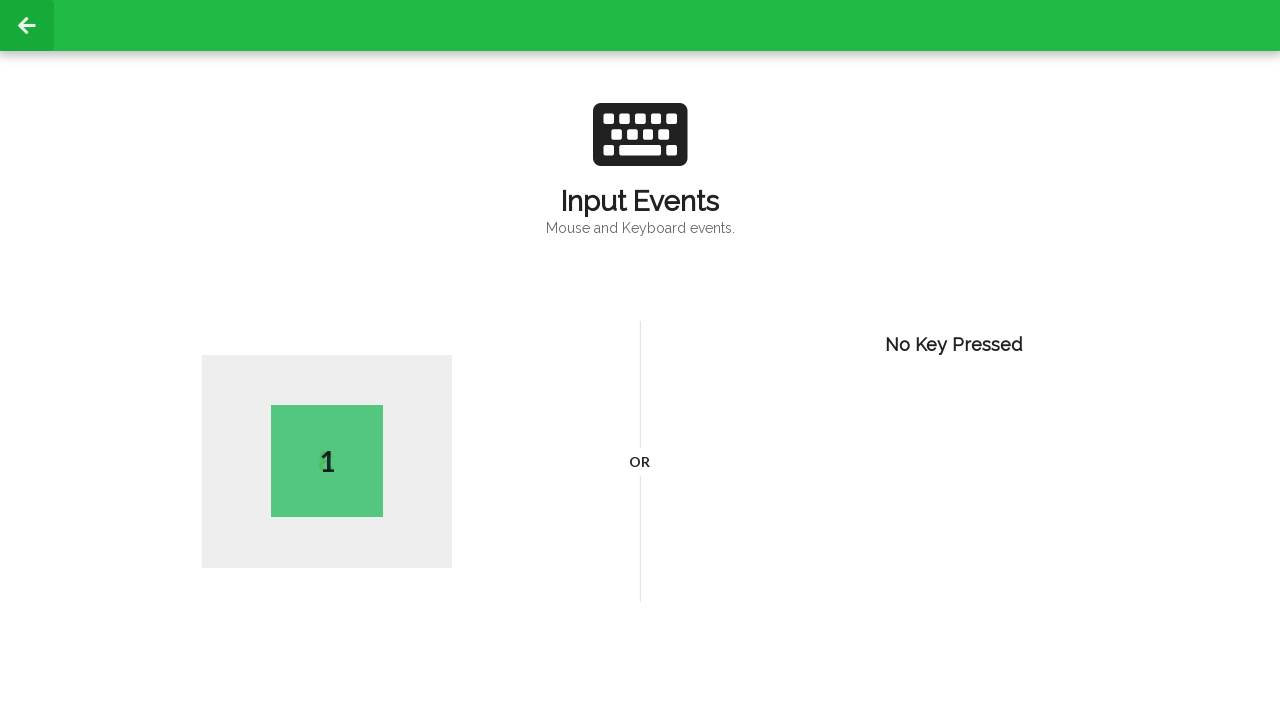

Pressed 'M' key on input events test page
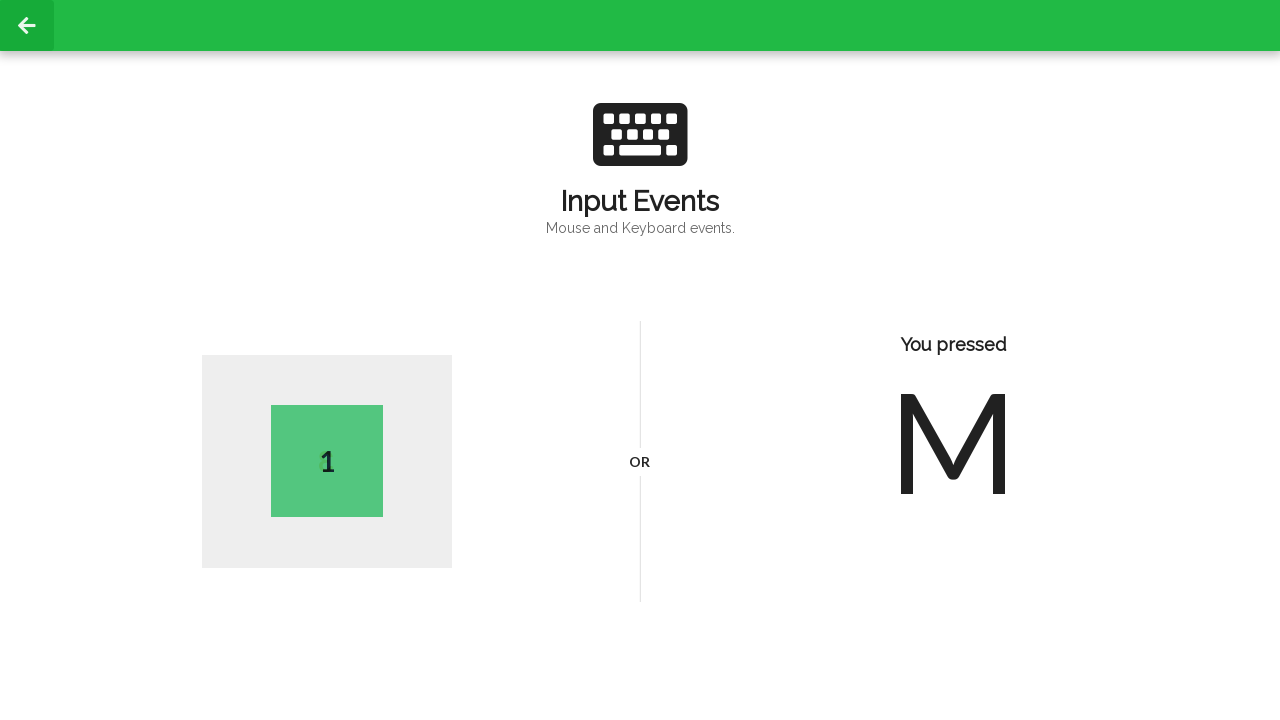

Pressed CTRL+A to select all text
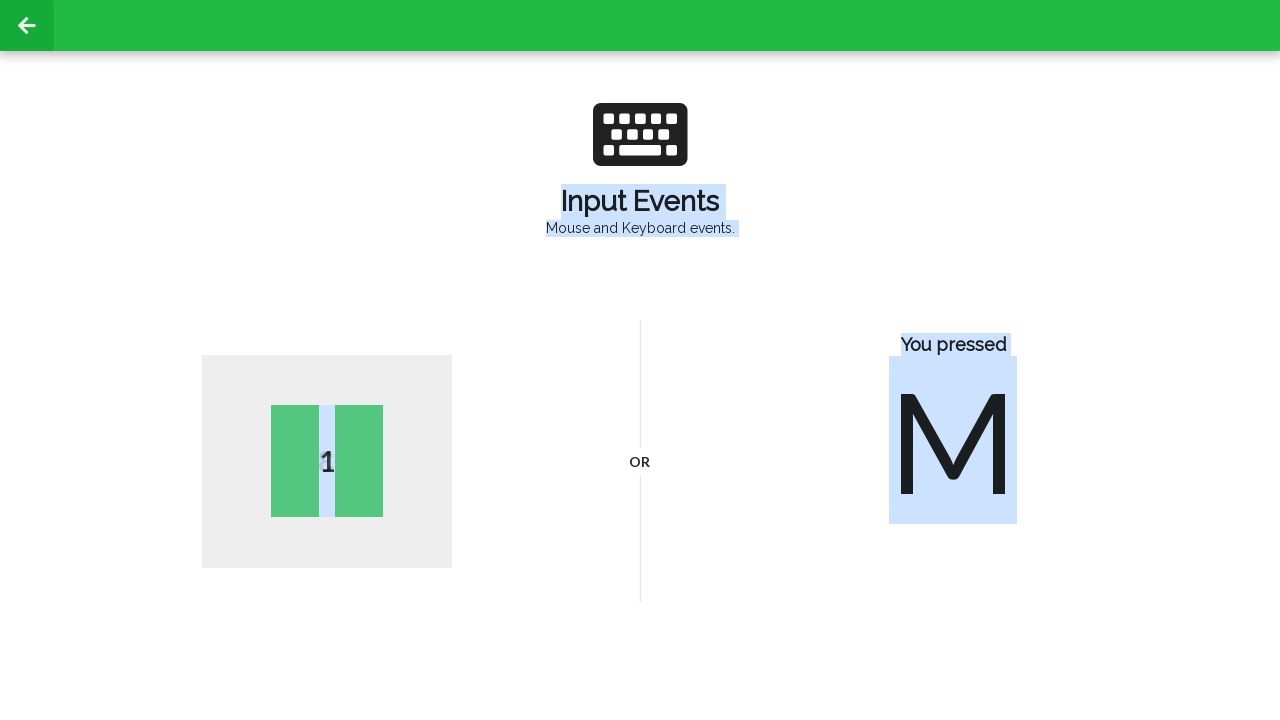

Pressed CTRL+C to copy selected text
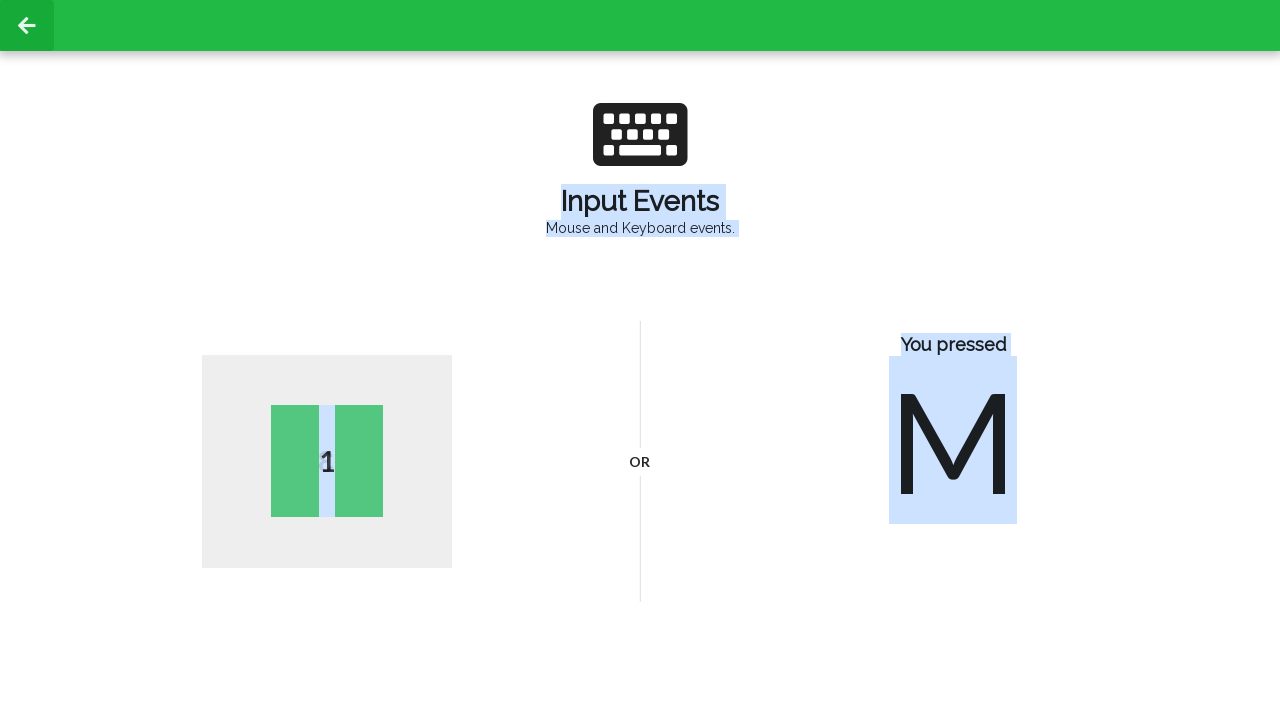

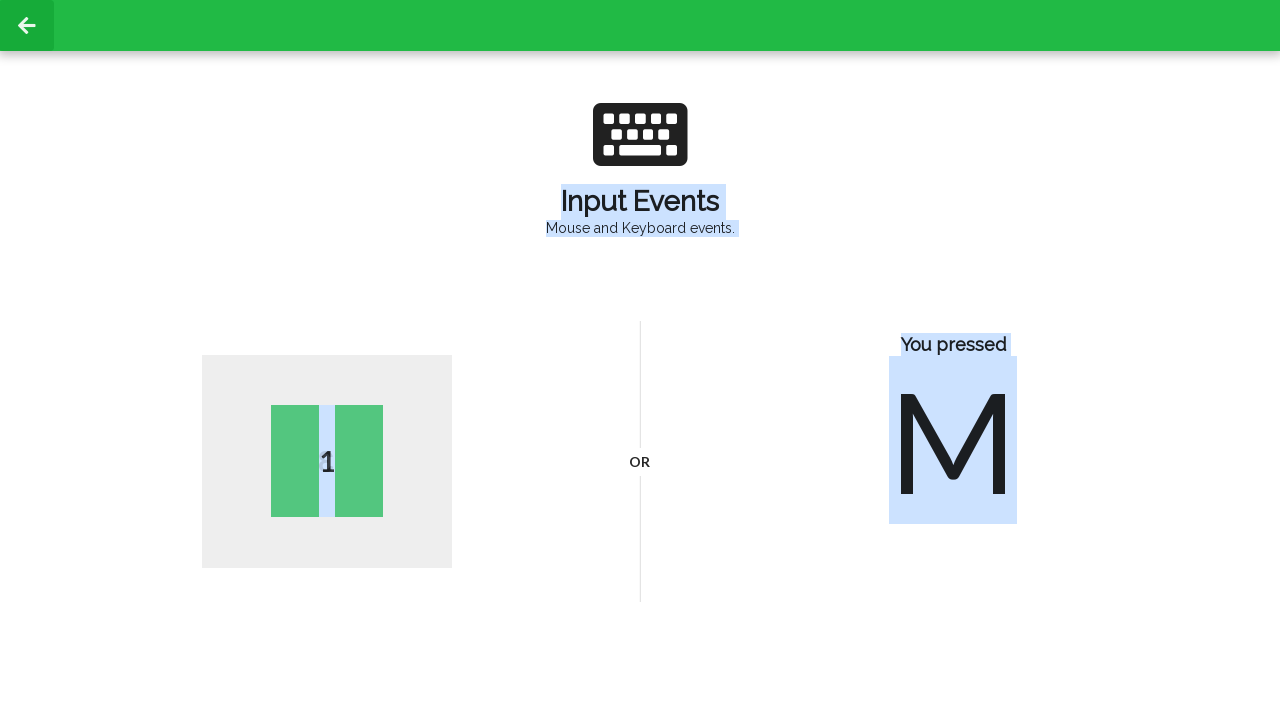